Navigates to GeeksforGeeks homepage and retrieves the page title to verify the page loaded correctly.

Starting URL: https://www.geeksforgeeks.org/

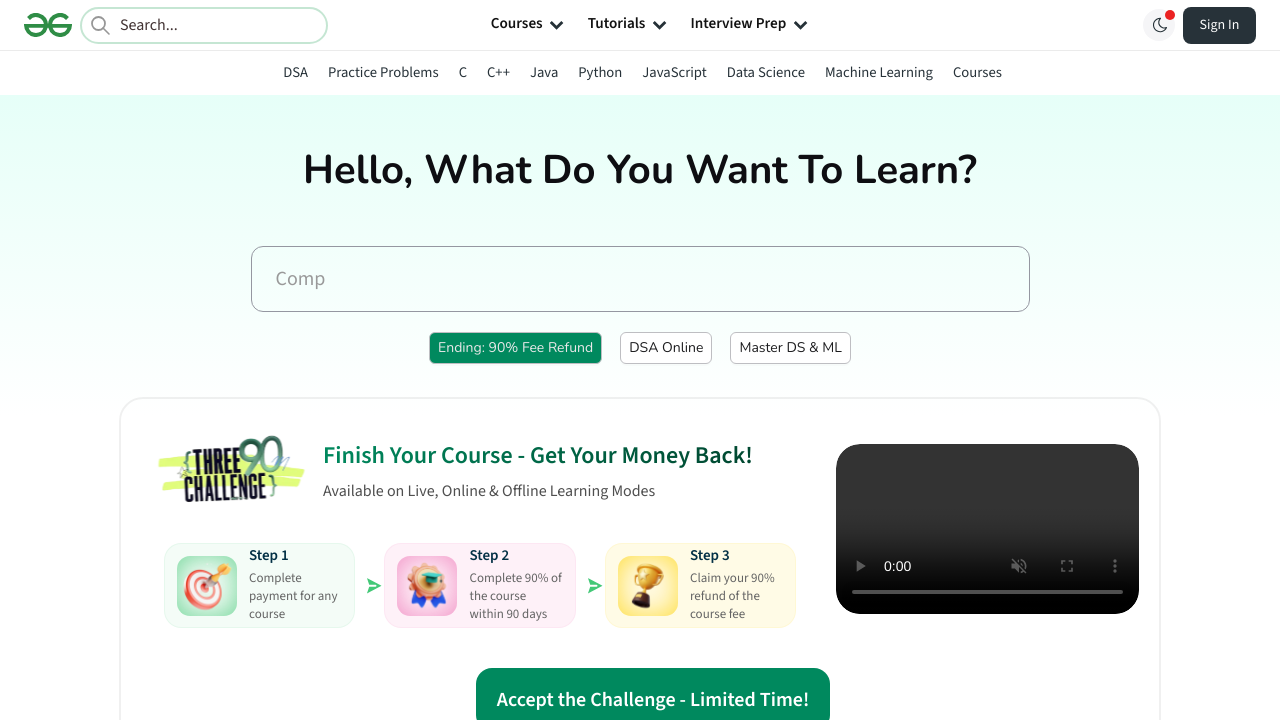

Waited for page DOM content to load on GeeksforGeeks homepage
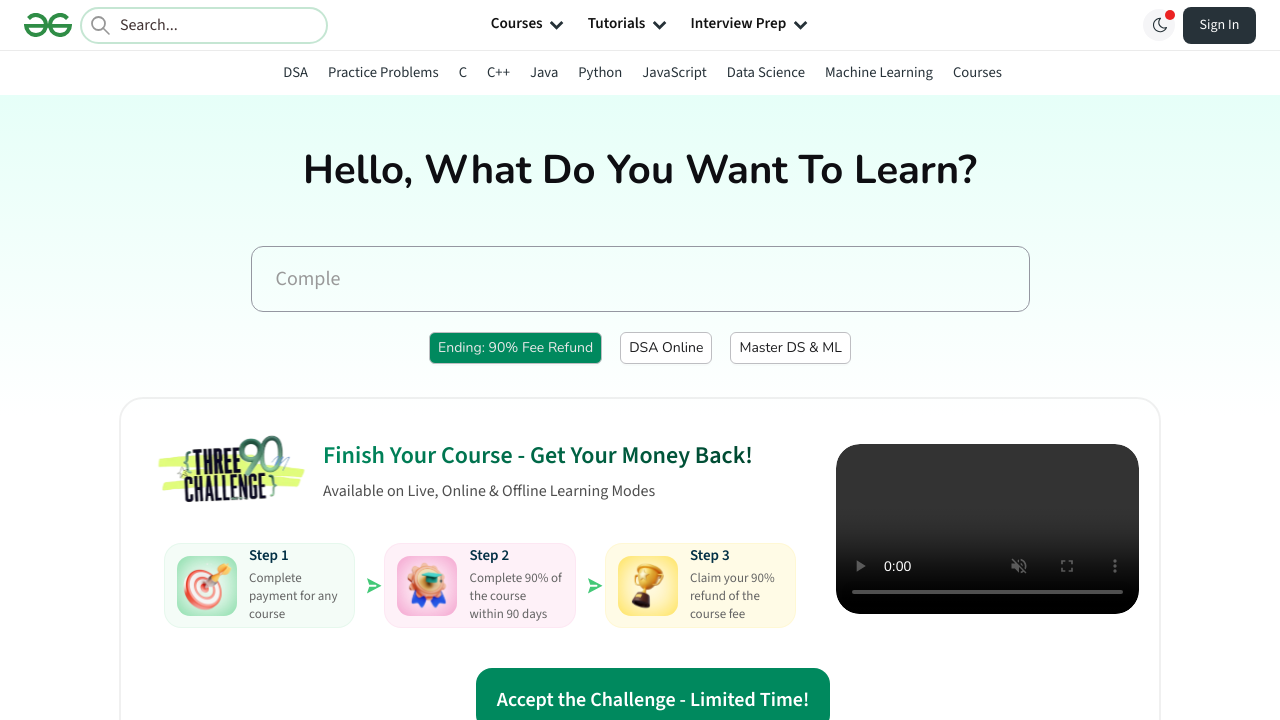

Retrieved page title: 'GeeksforGeeks | Your All-in-One Learning Portal'
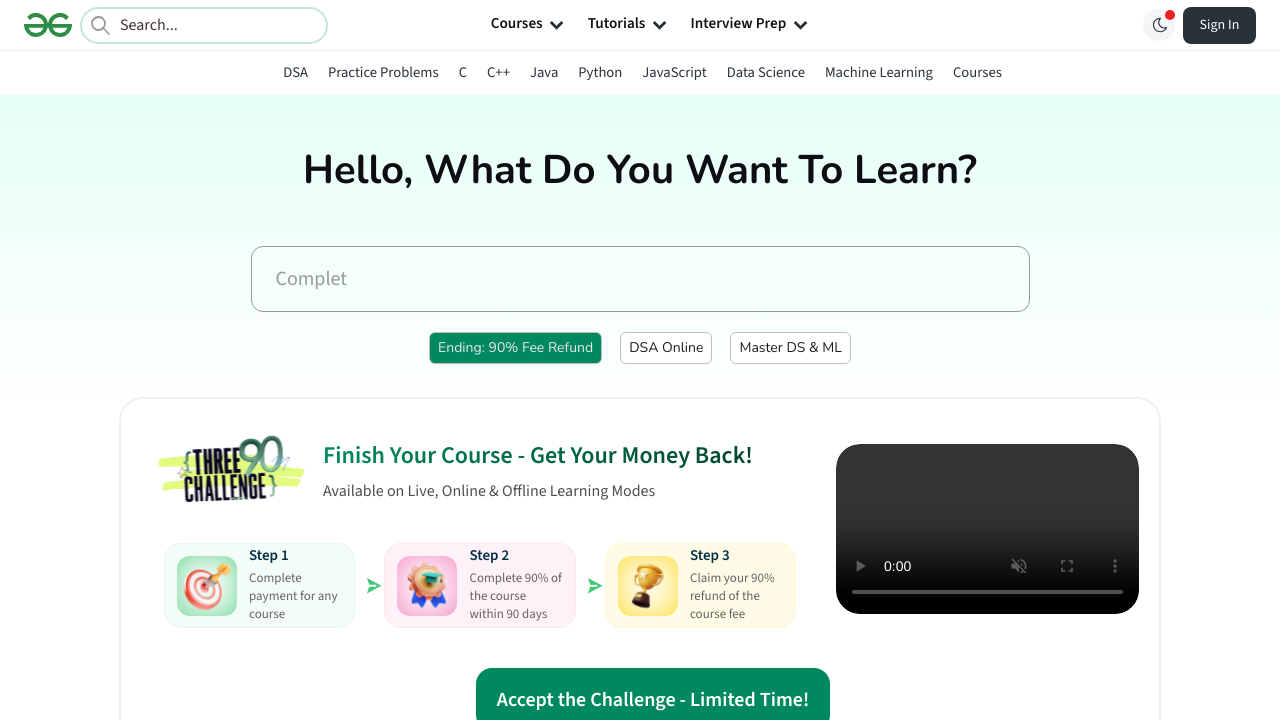

Verified that page title contains 'GeeksforGeeks'
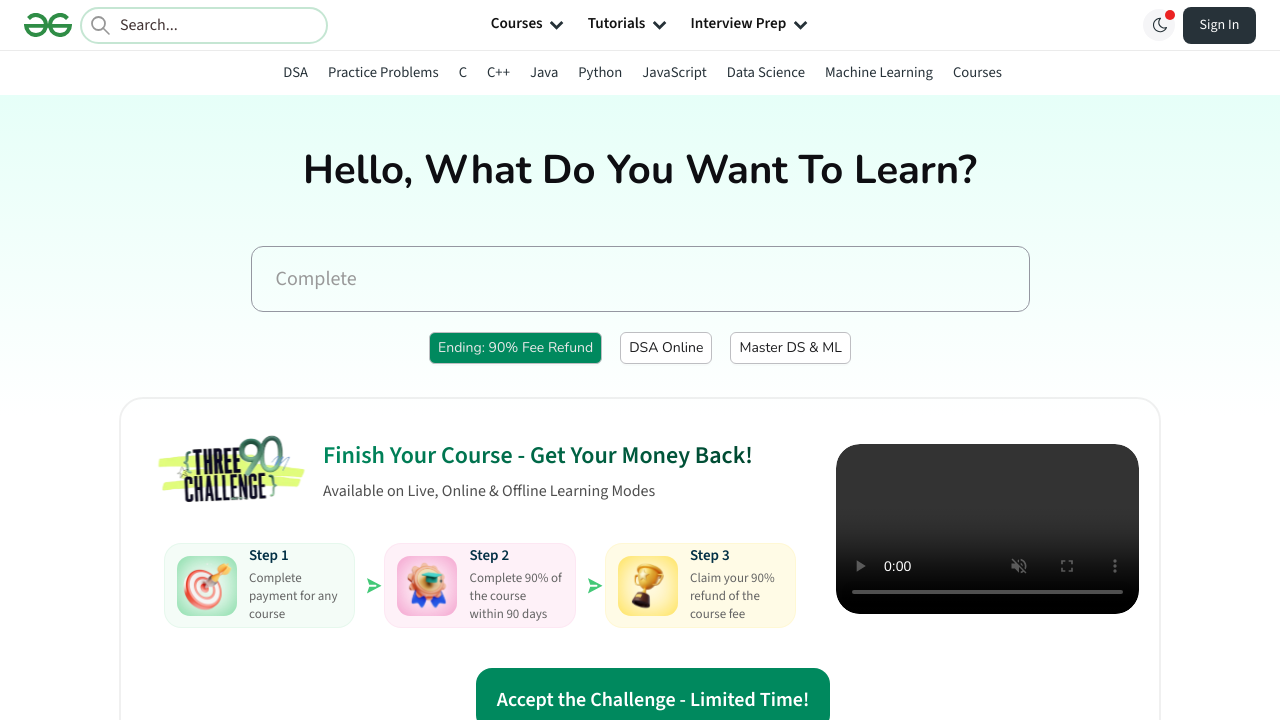

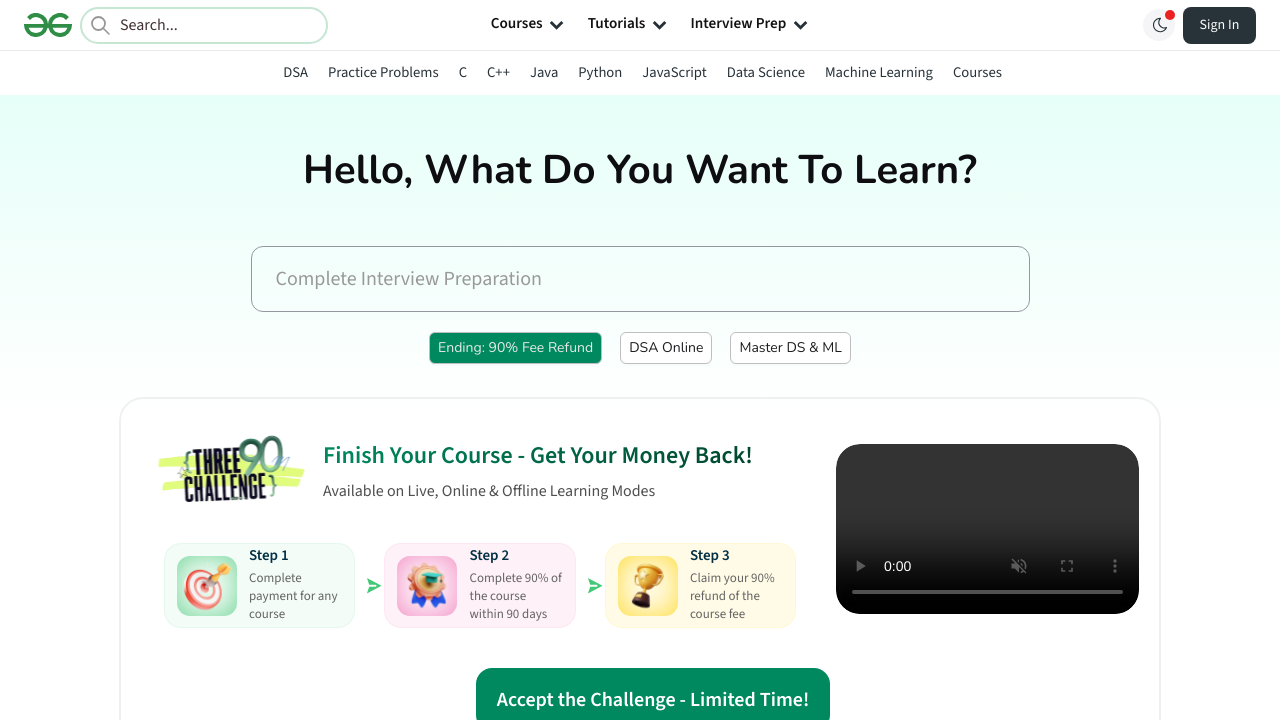